Tests handling a JavaScript prompt by clicking the third alert button, entering text, and accepting the prompt

Starting URL: https://testcenter.techproeducation.com/index.php?page=javascript-alerts

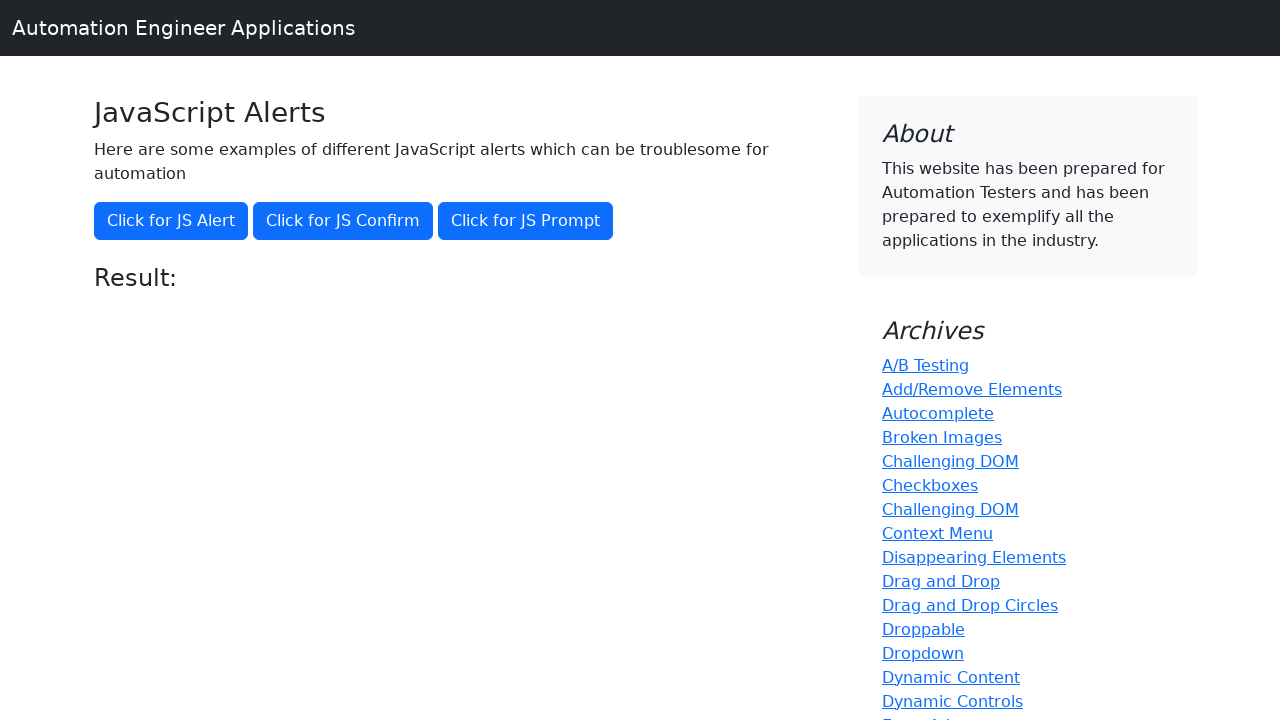

Set up dialog handler to accept prompt with 'Turkey'
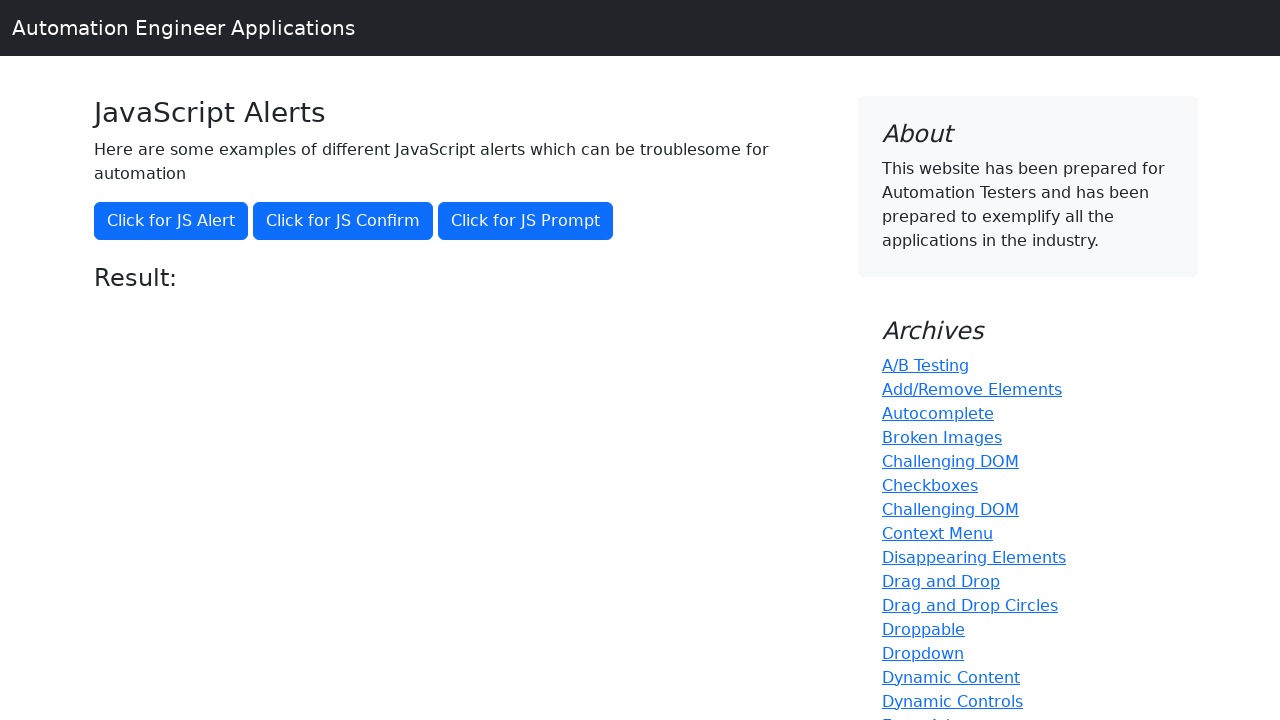

Clicked the prompt button to trigger JavaScript alert at (526, 221) on xpath=//button[@onclick='jsPrompt()']
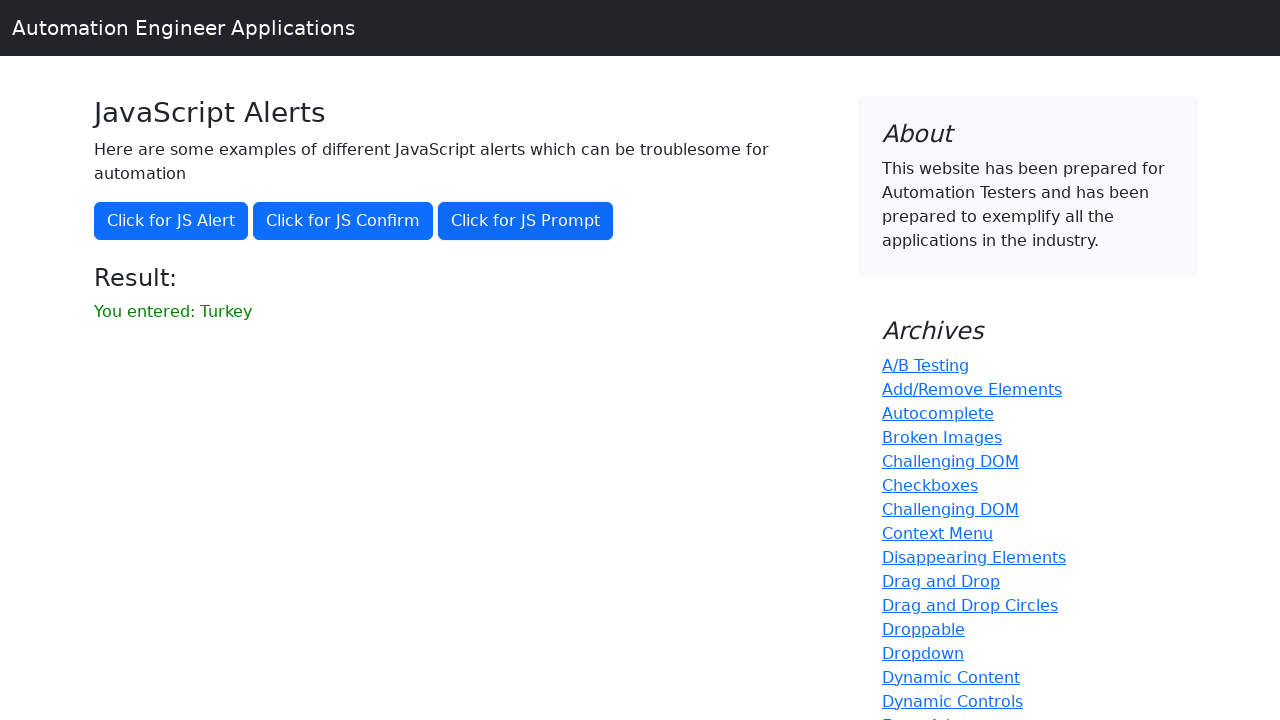

Verified that result contains 'Turkey' text from accepted prompt
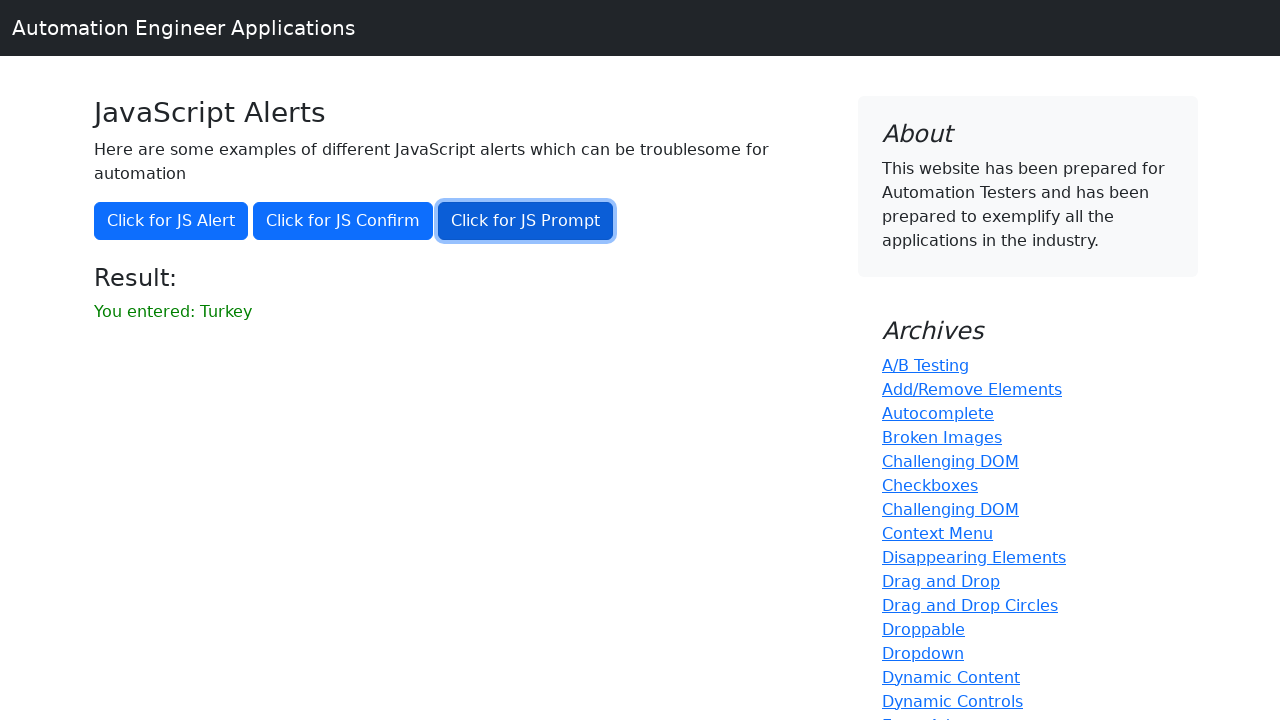

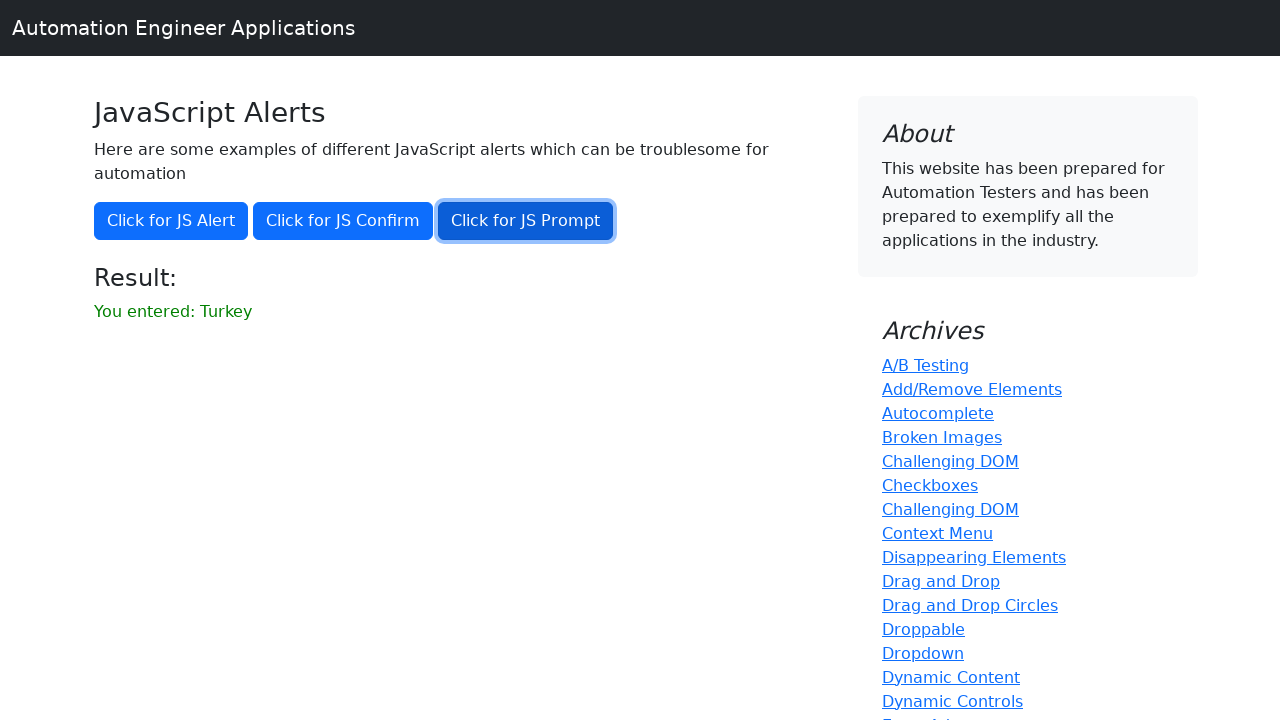